Waits for a price to reach $100, clicks a booking button, solves a math problem, and submits the answer

Starting URL: http://suninjuly.github.io/explicit_wait2.html

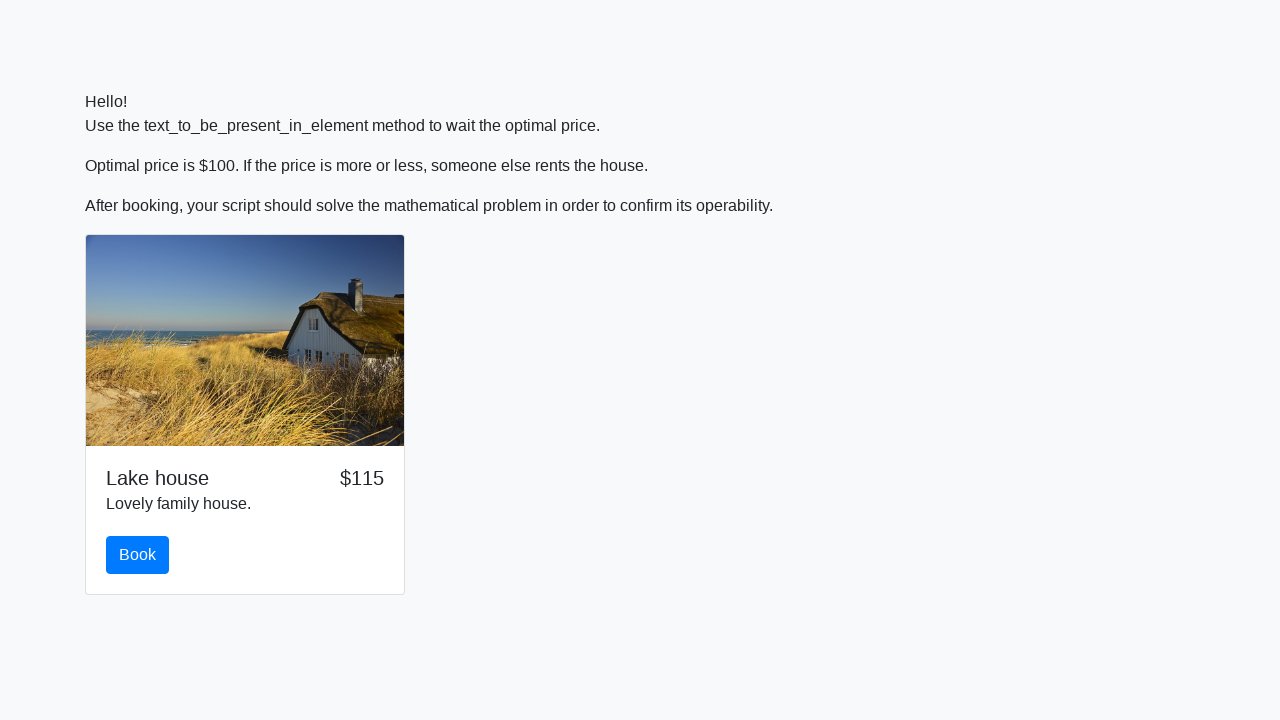

Waited for price to reach $100
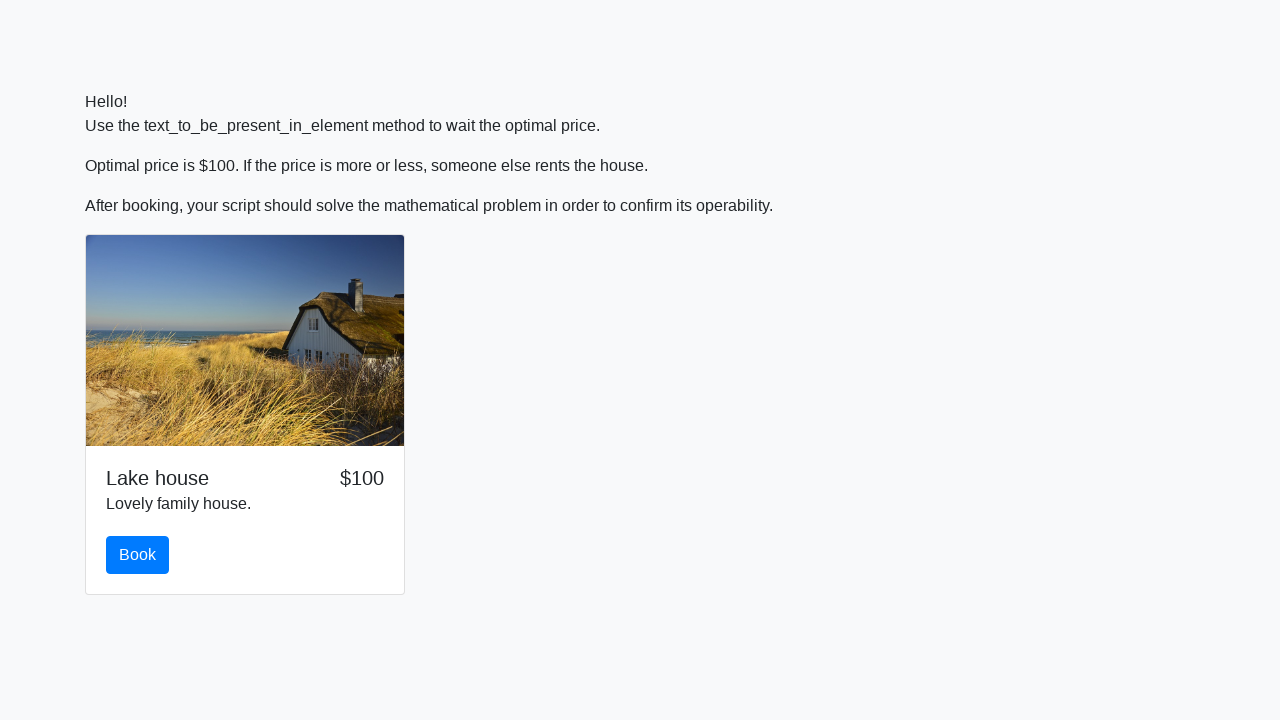

Clicked the book button at (138, 555) on #book
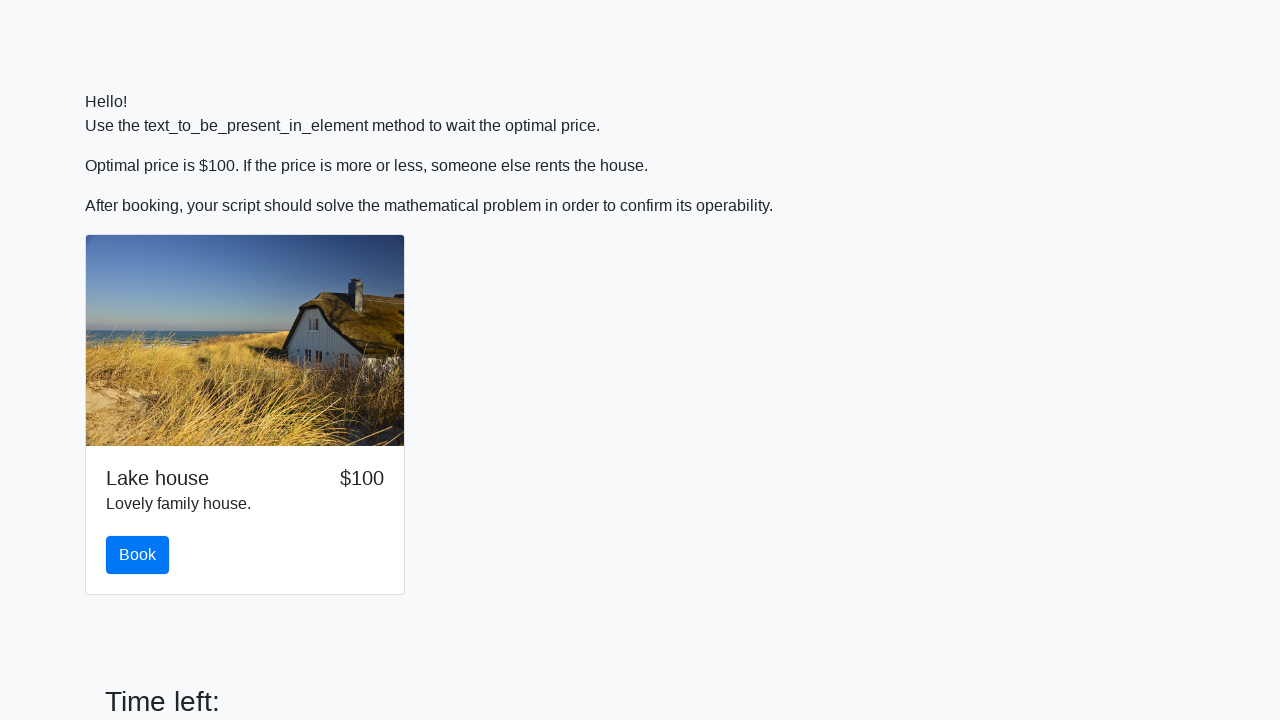

Retrieved number value for calculation: 968
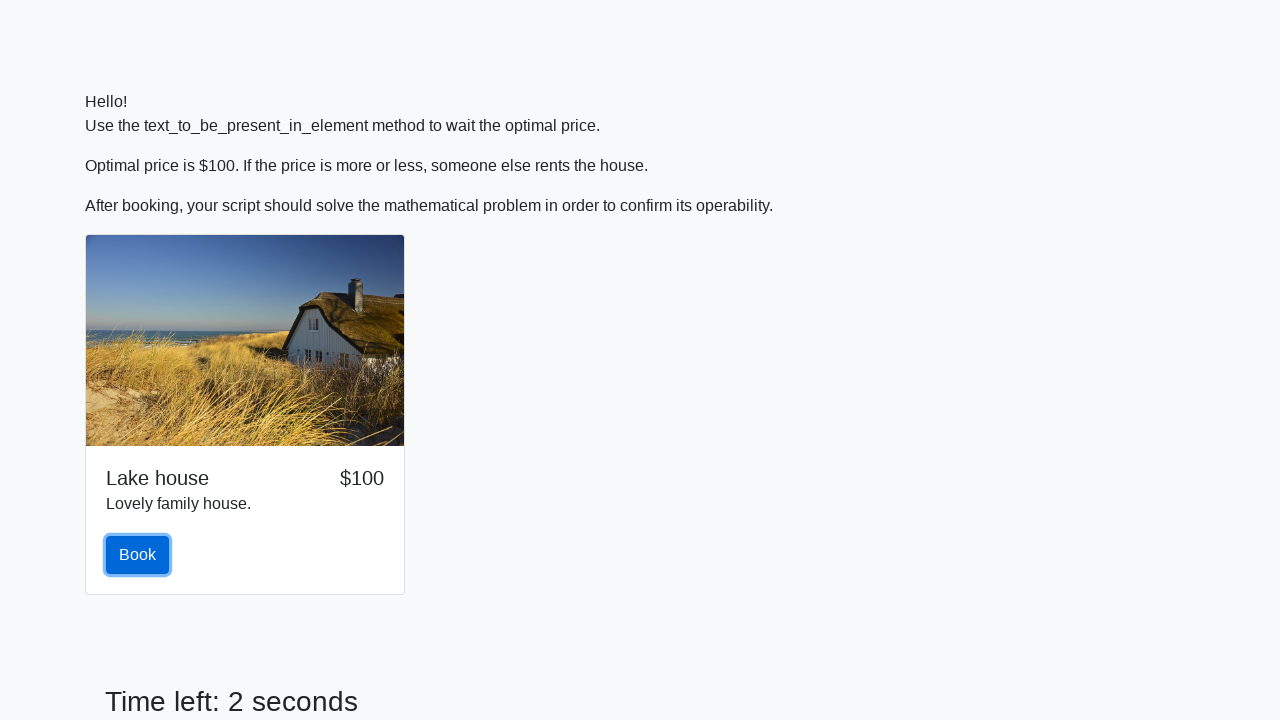

Calculated math problem answer: 1.5165101920087871
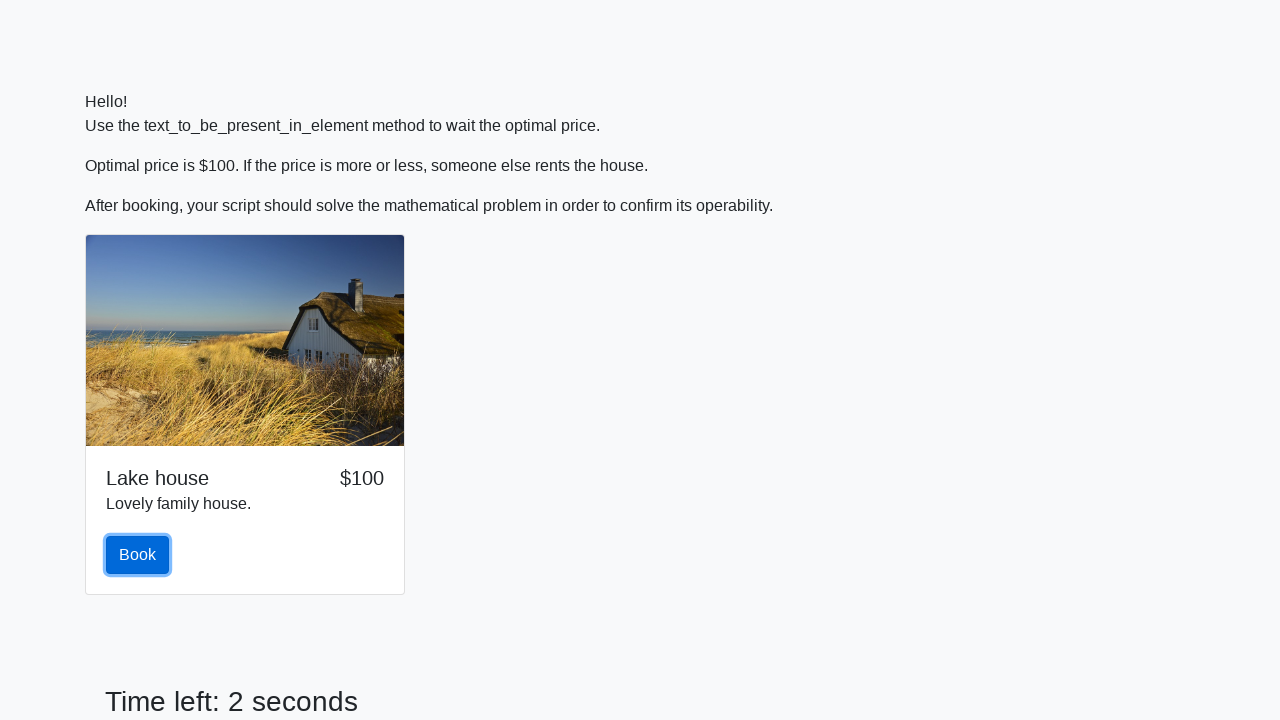

Filled answer field with calculated result on #answer
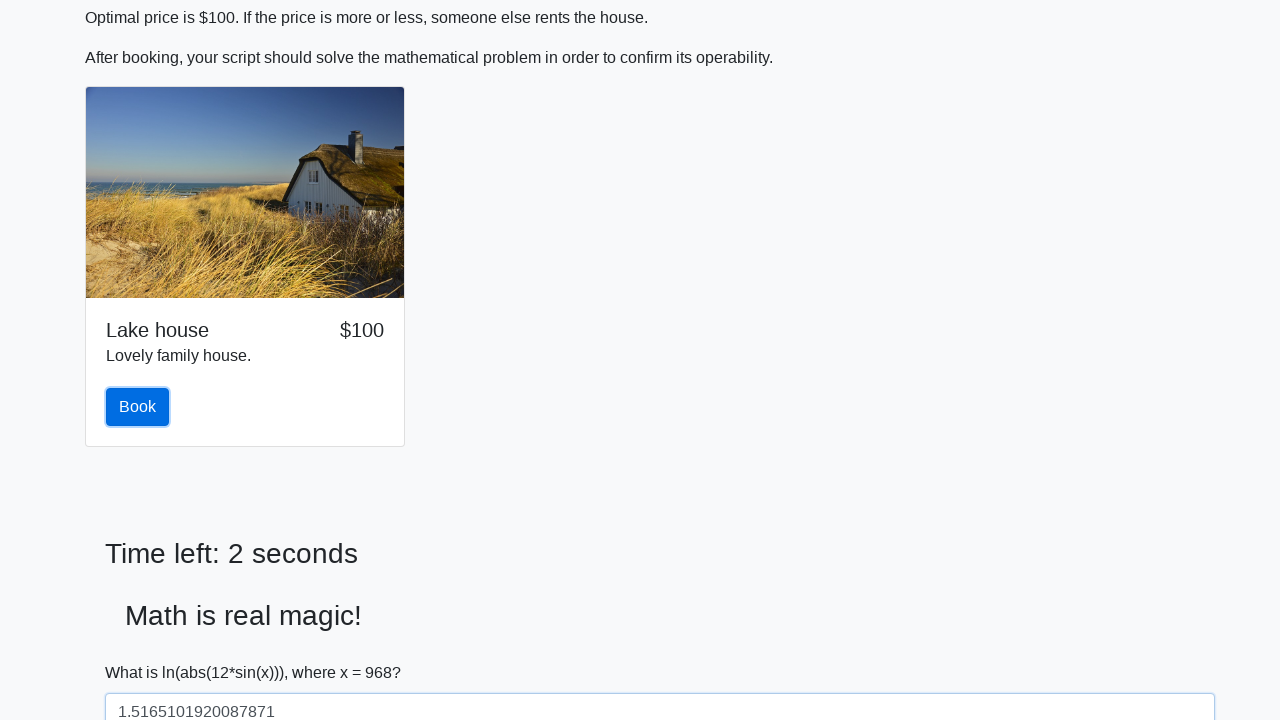

Clicked solve button to submit answer at (143, 651) on #solve
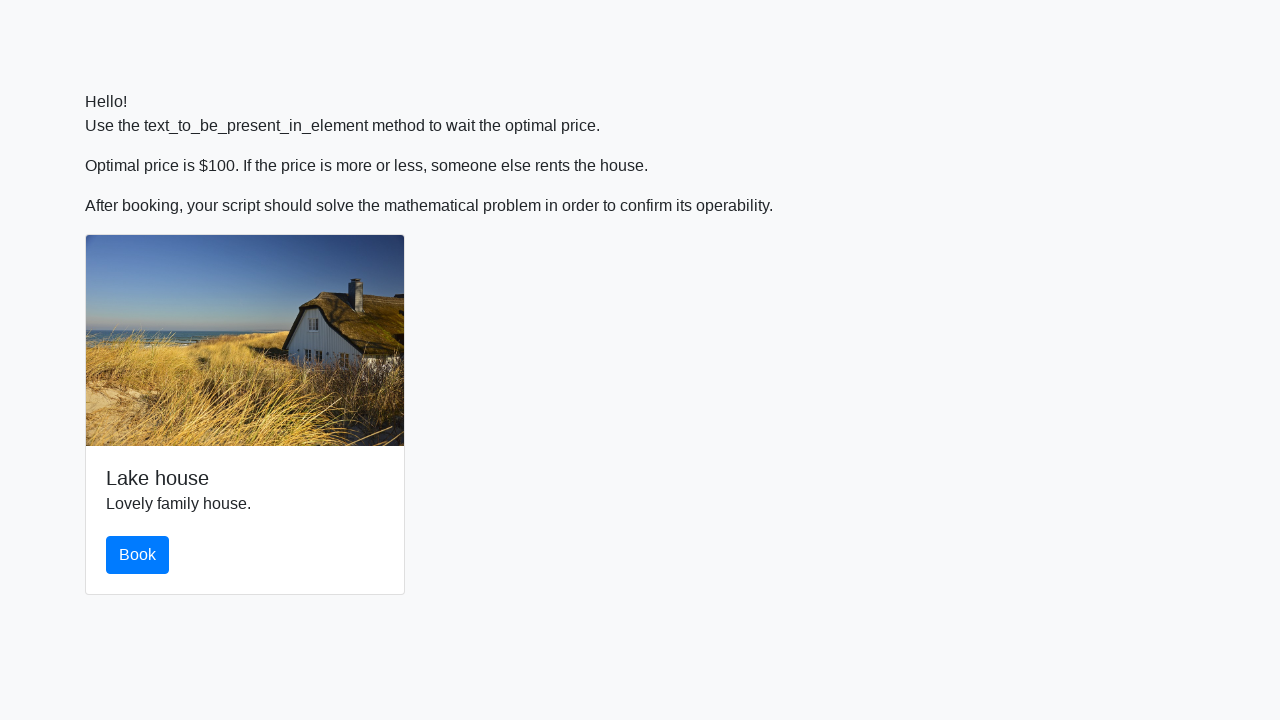

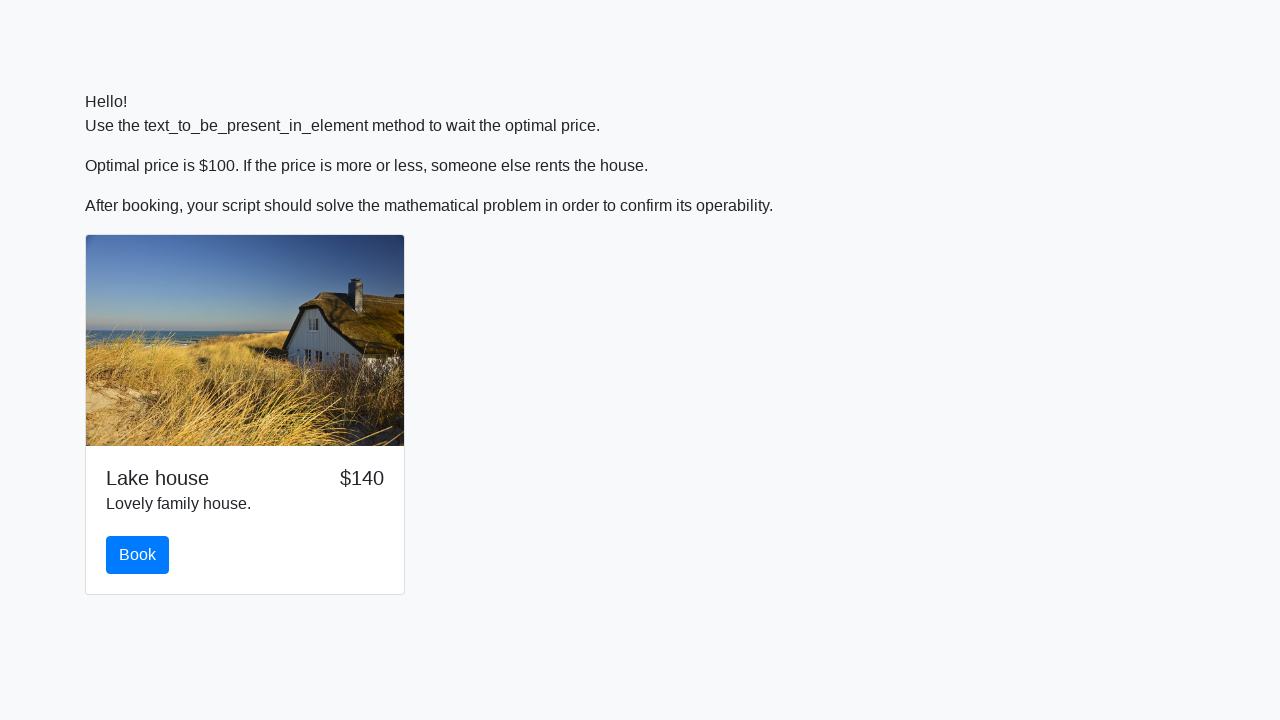